Tests the Create Trip button navigation by clicking it

Starting URL: https://deens-master.now.sh/

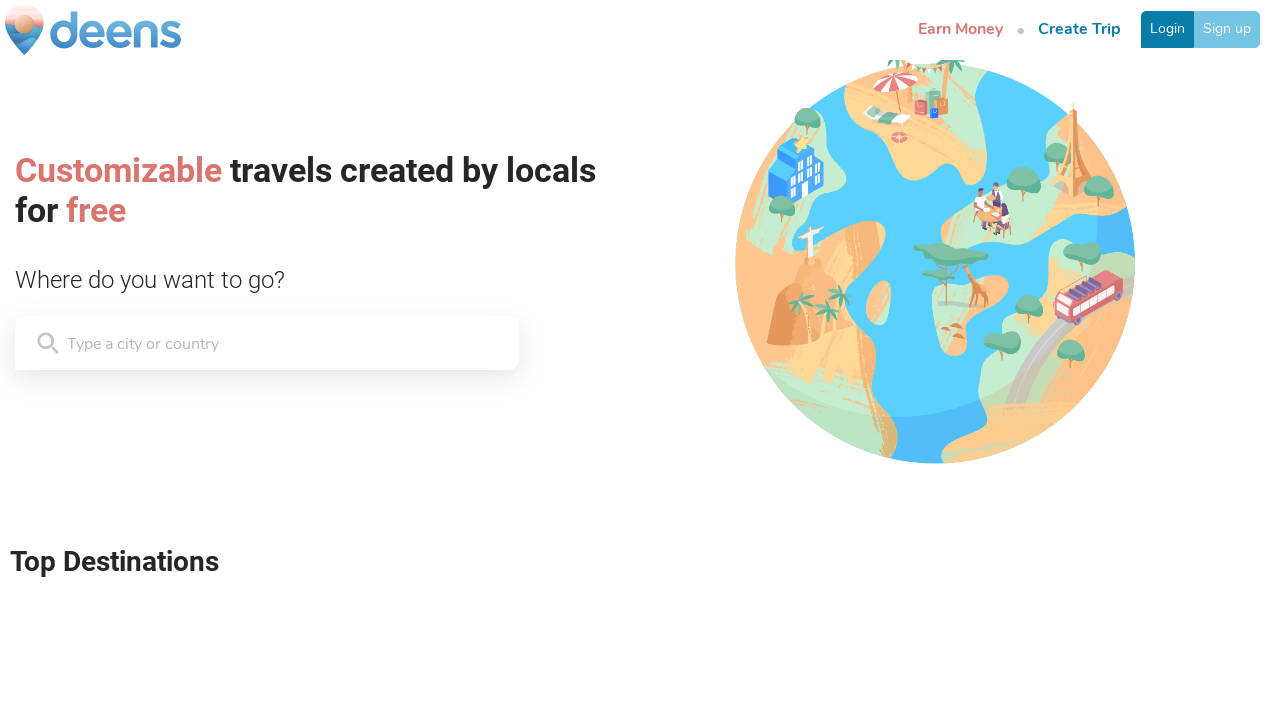

Clicked the Create Trip button at (1080, 30) on [activeclassname='is-active'] >> nth=1
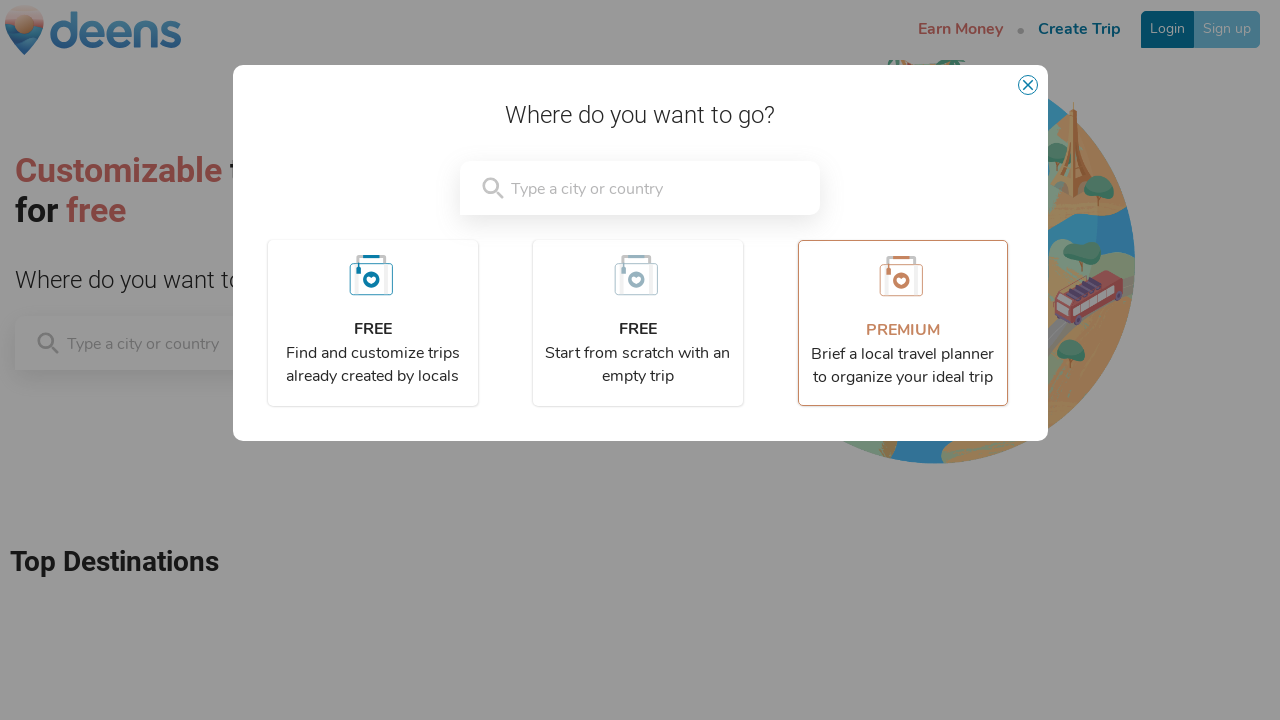

Waited for Create Trip page to load (networkidle)
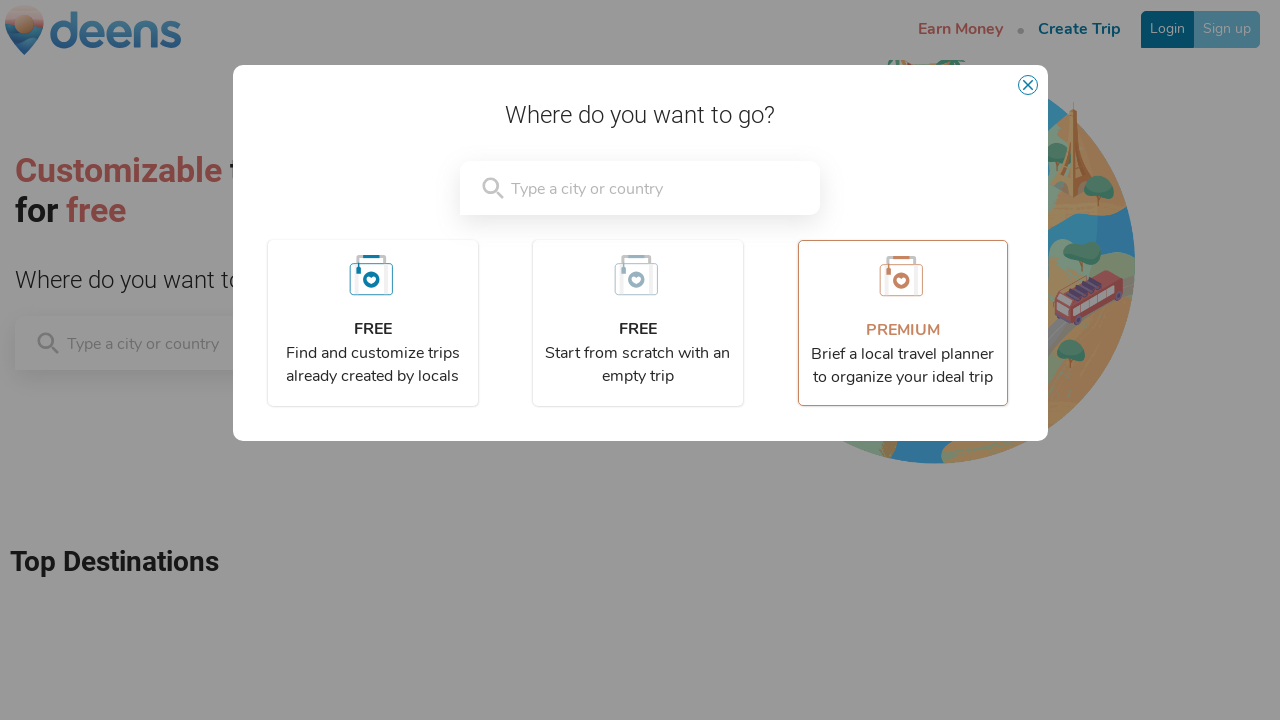

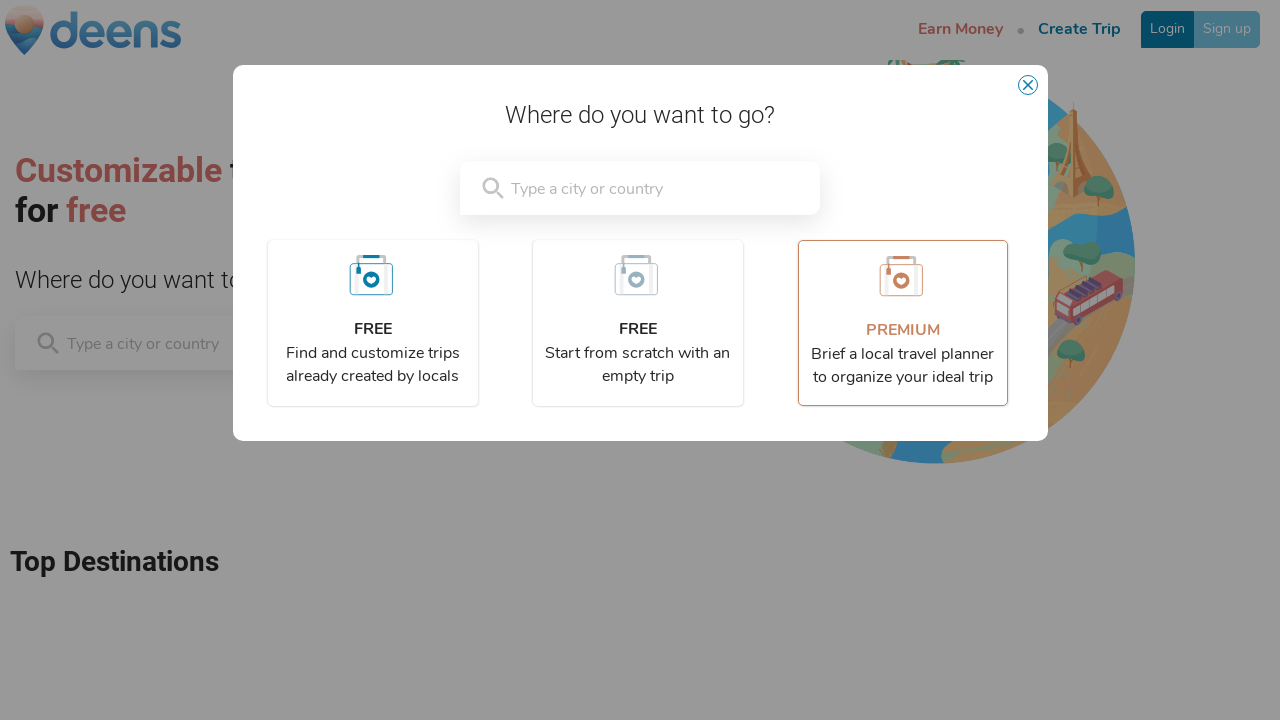